Tests a JavaScript prompt dialog by clicking a button to trigger it, entering text into the prompt, accepting it, and verifying the entered text is displayed

Starting URL: https://testcenter.techproeducation.com/index.php?page=javascript-alerts

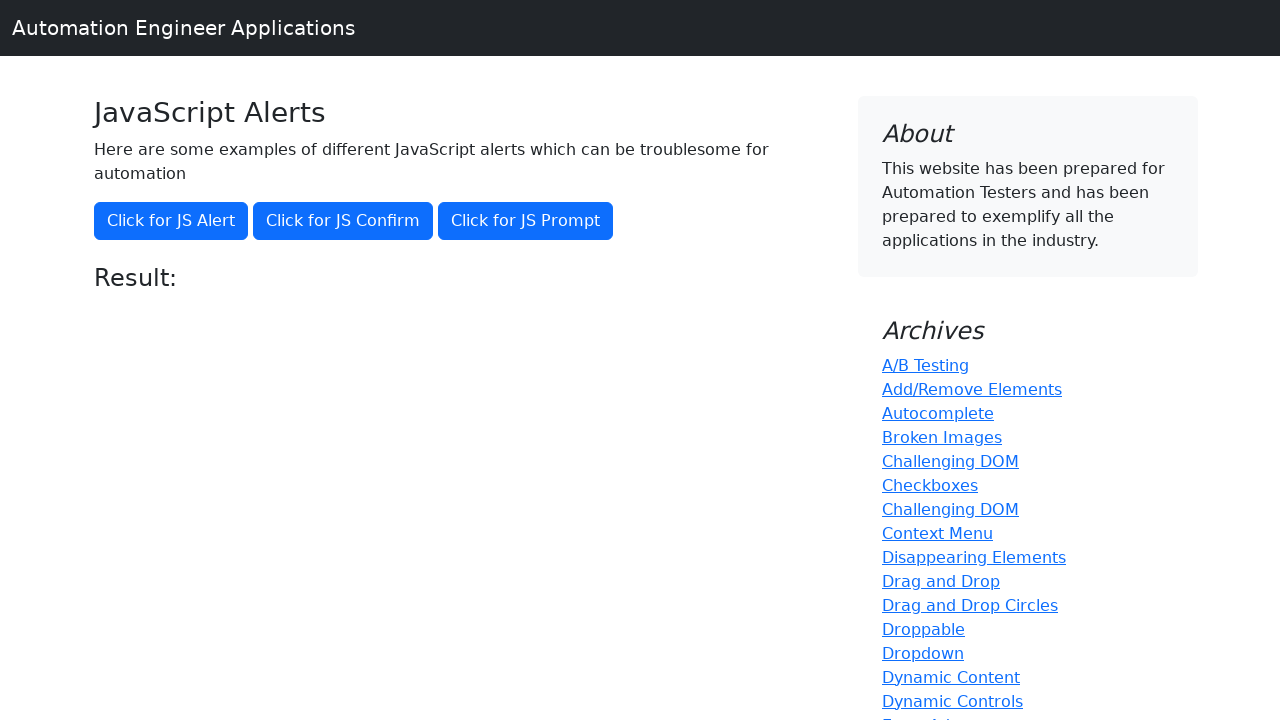

Set up dialog handler to accept prompt with 'Hello World'
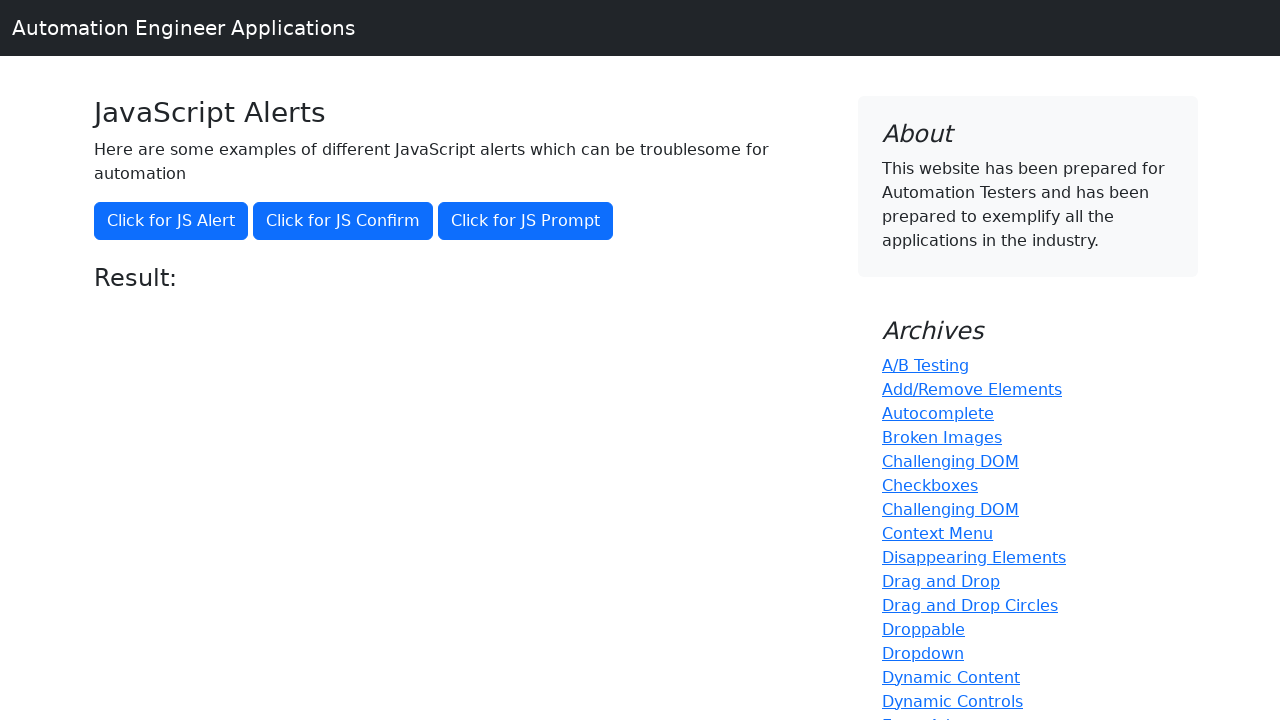

Clicked button to trigger JavaScript prompt dialog at (526, 221) on button[onclick='jsPrompt()']
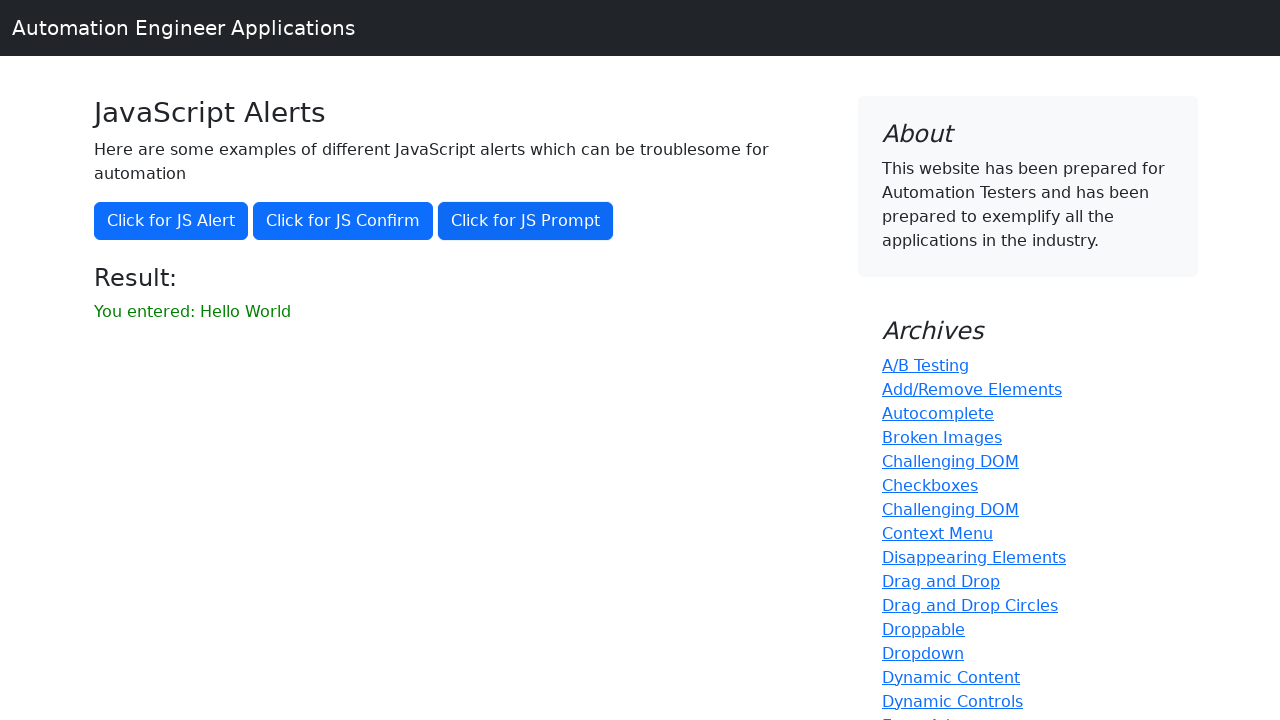

Result message element loaded
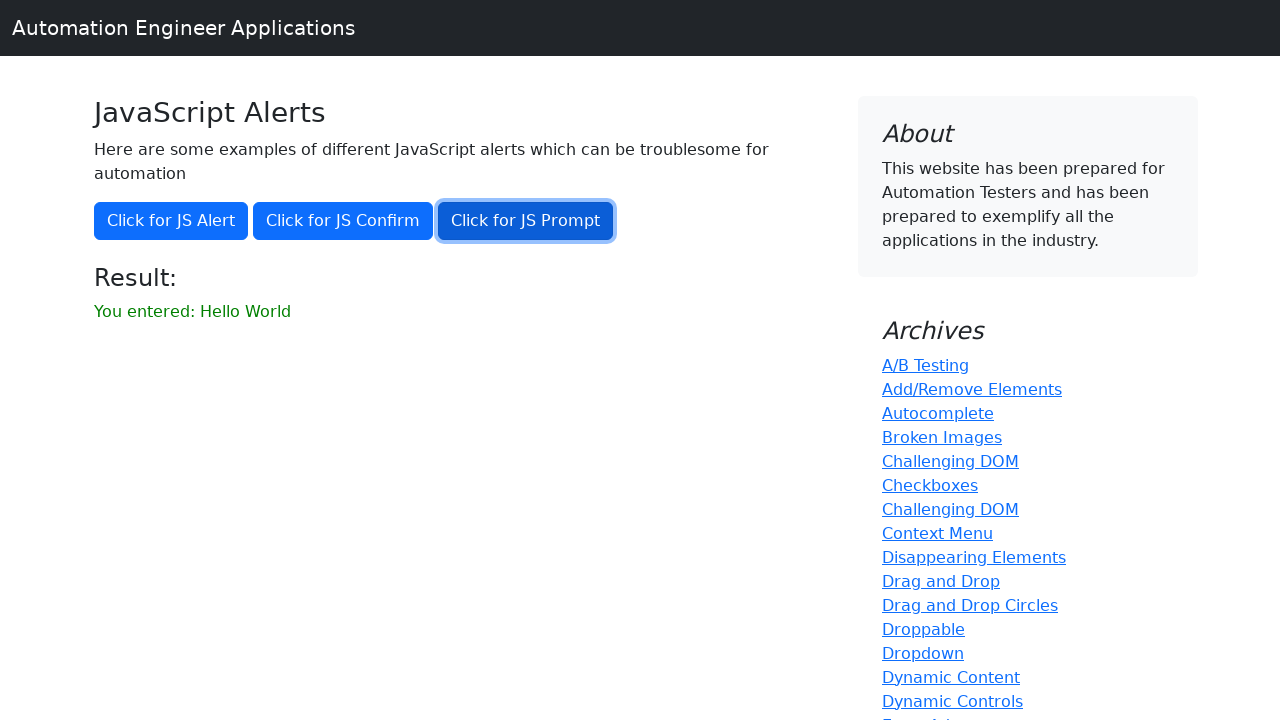

Retrieved result text from page
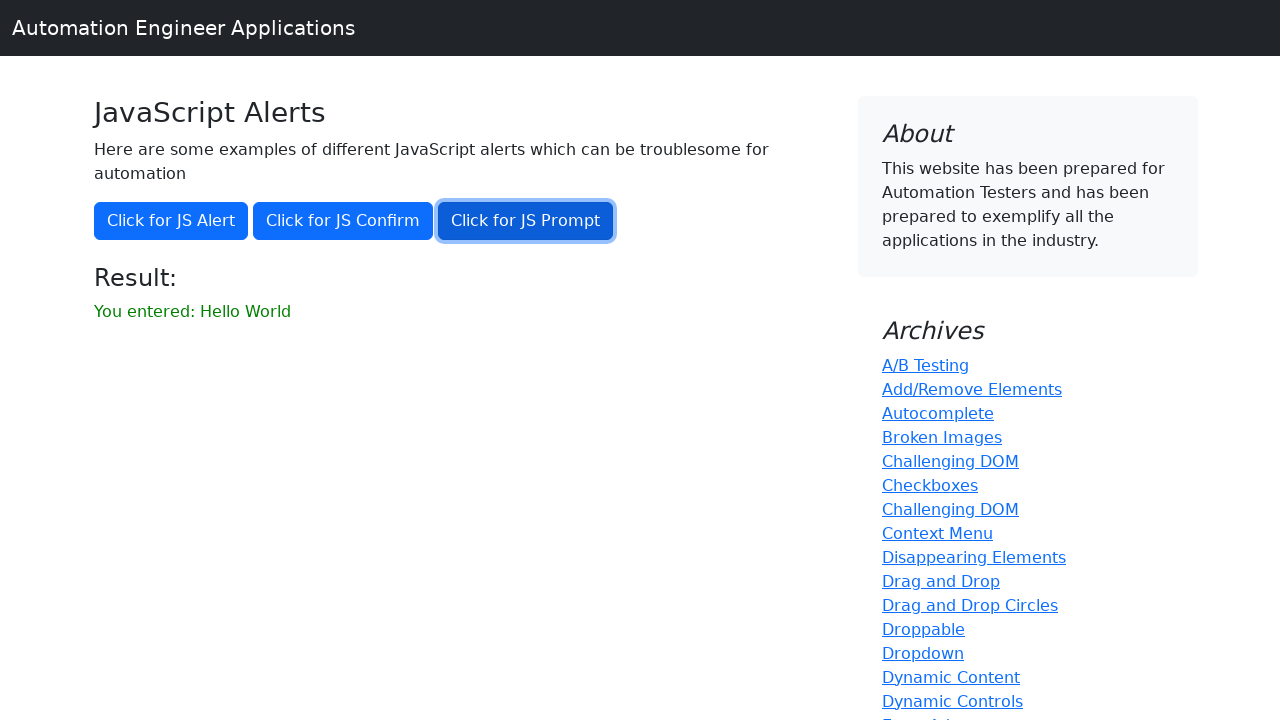

Verified result text matches expected 'You entered: Hello World'
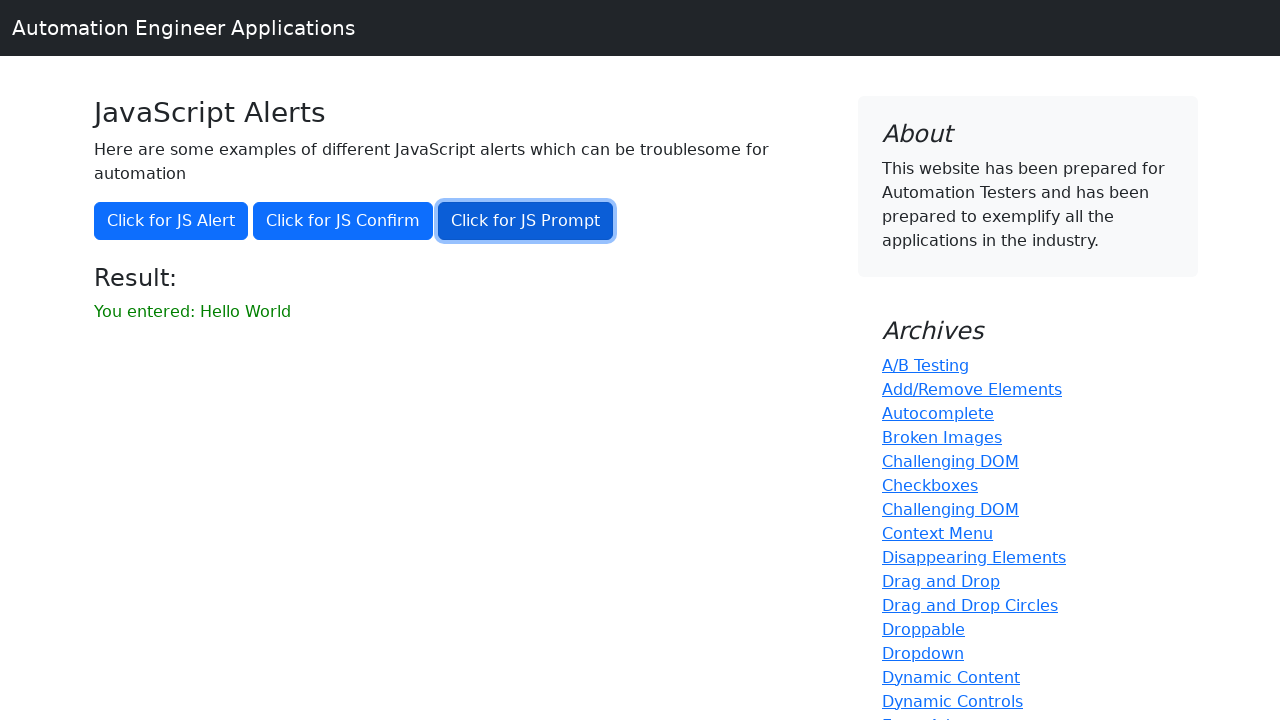

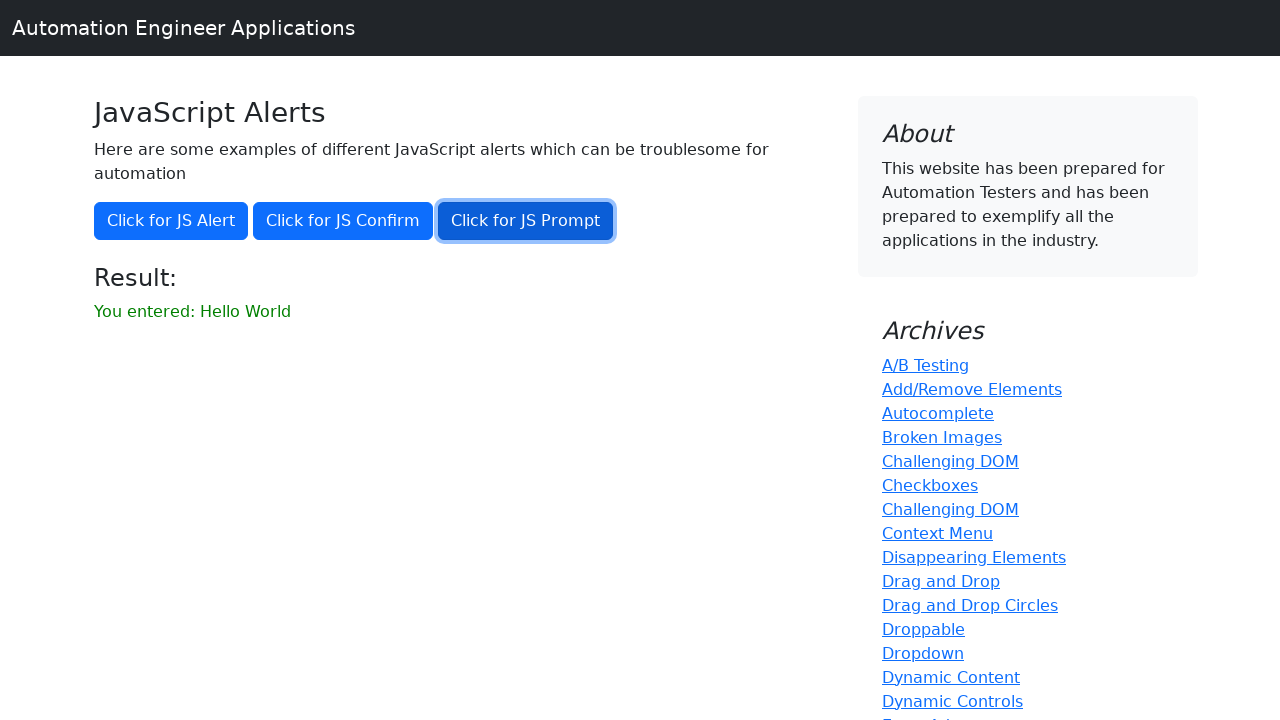